Tests nested frames functionality by clicking on the Nested Frames link, switching to nested frames (top frame, then middle frame), and verifying the content within the middle frame.

Starting URL: https://the-internet.herokuapp.com/

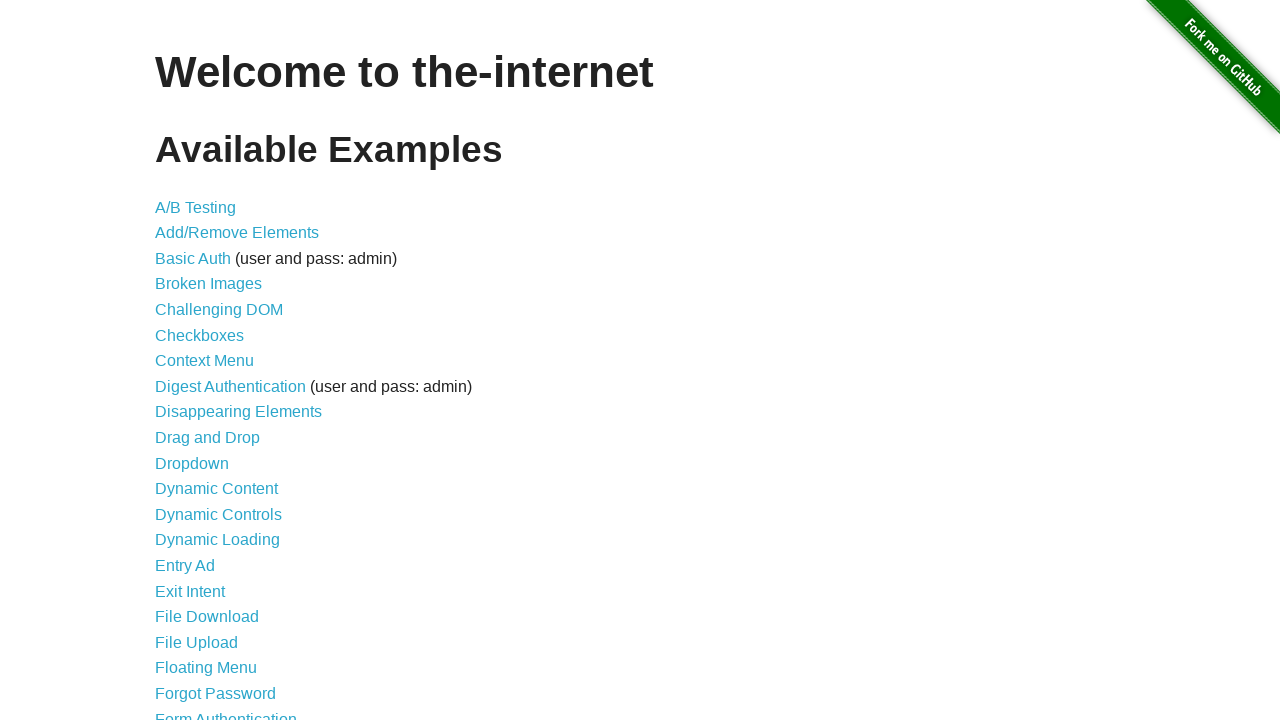

Clicked on the Nested Frames link at (210, 395) on xpath=//a[normalize-space()='Nested Frames']
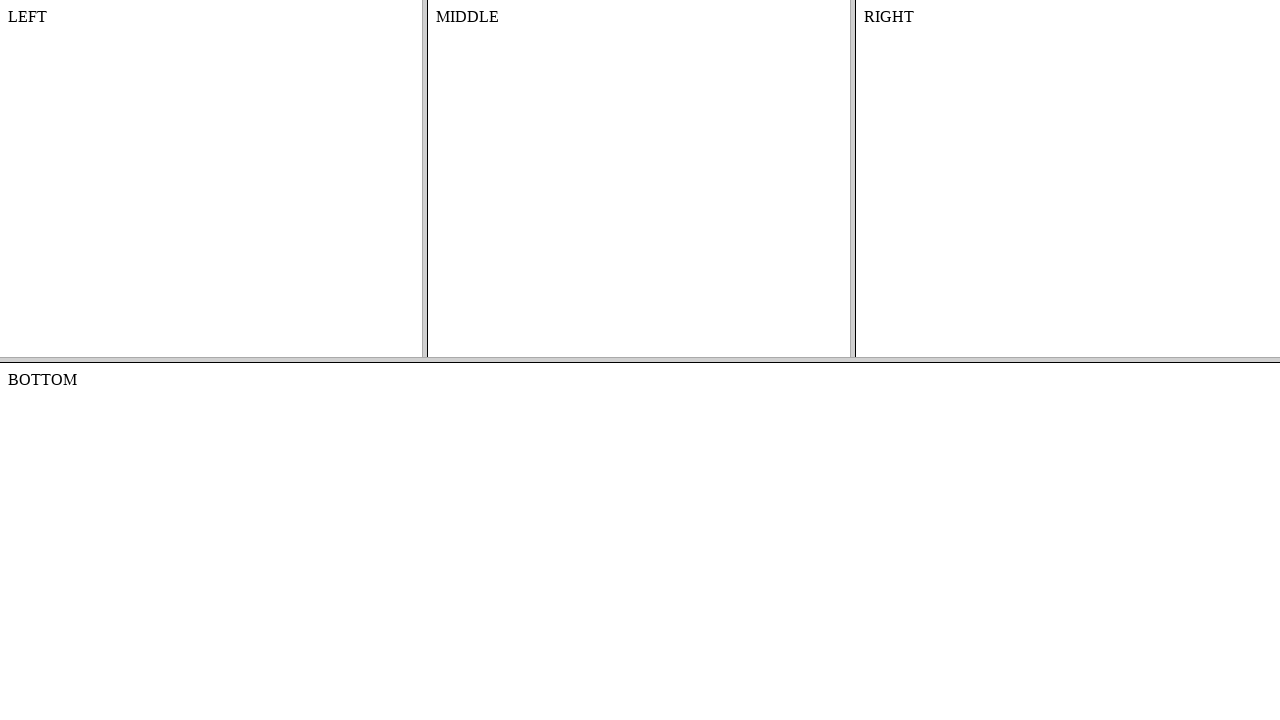

Waited for frame-top frameset to load
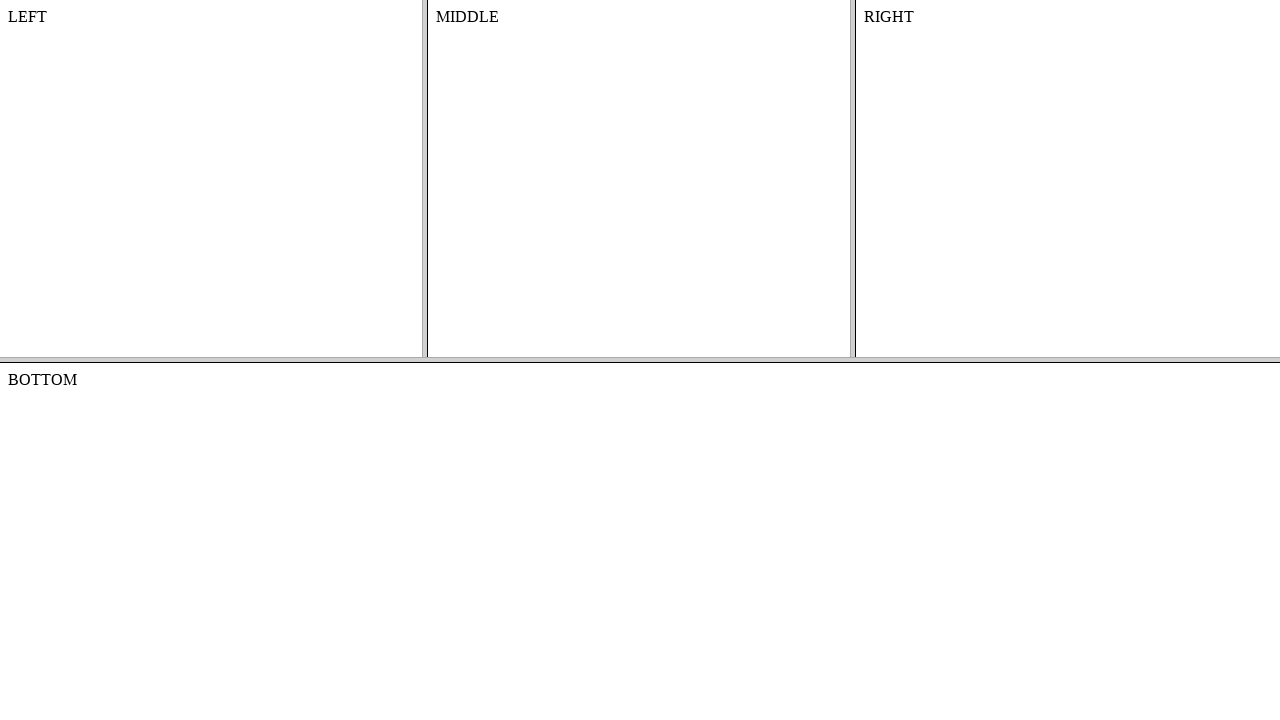

Switched to the top frame
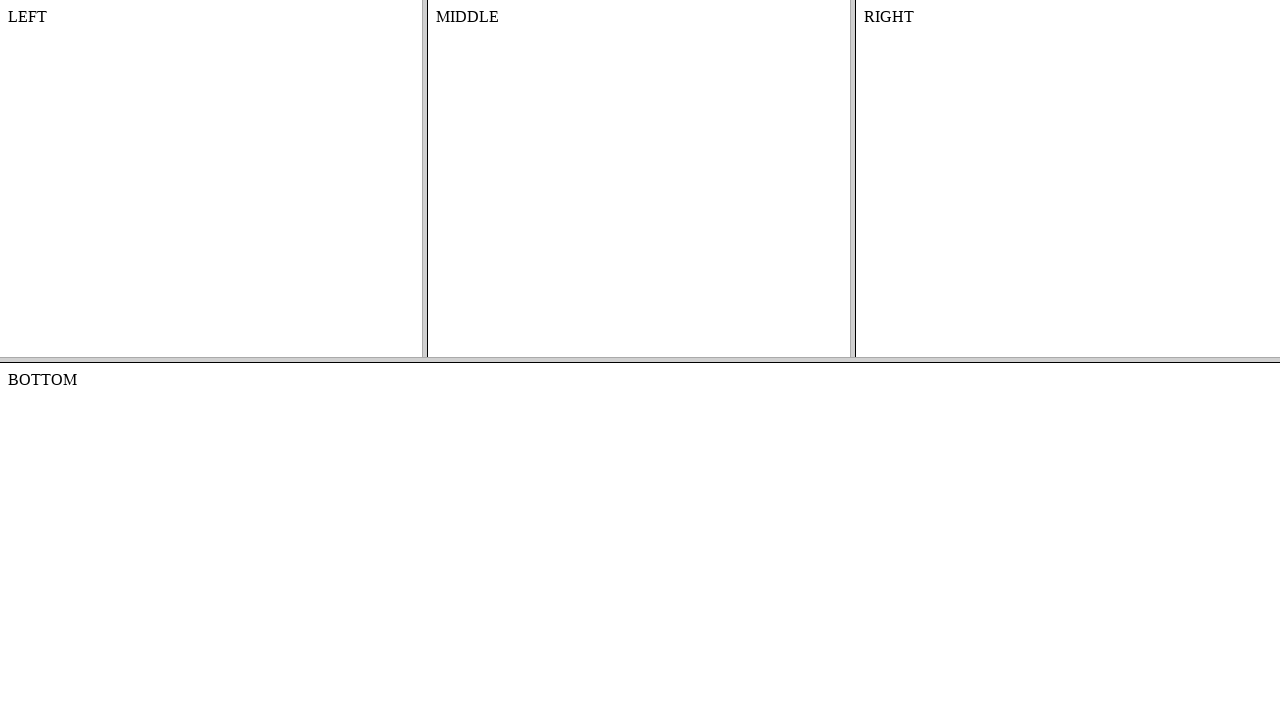

Switched to the middle frame within the top frame
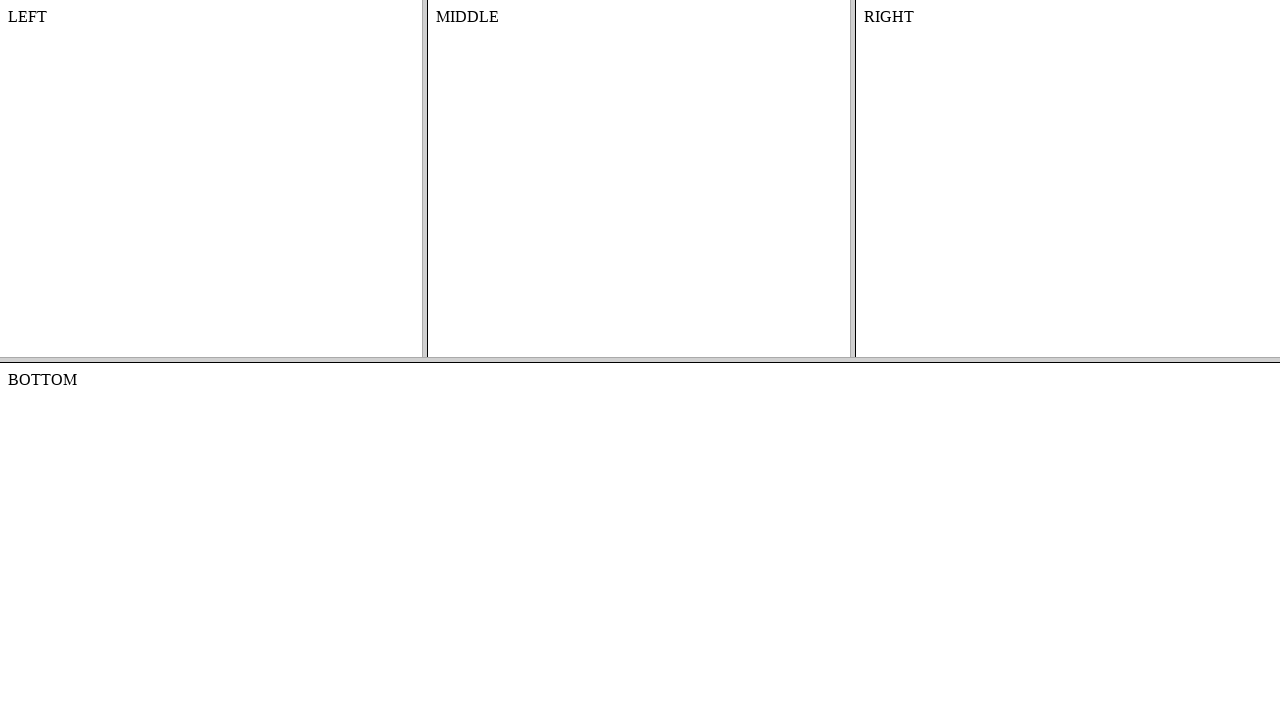

Retrieved text content from middle frame: MIDDLE
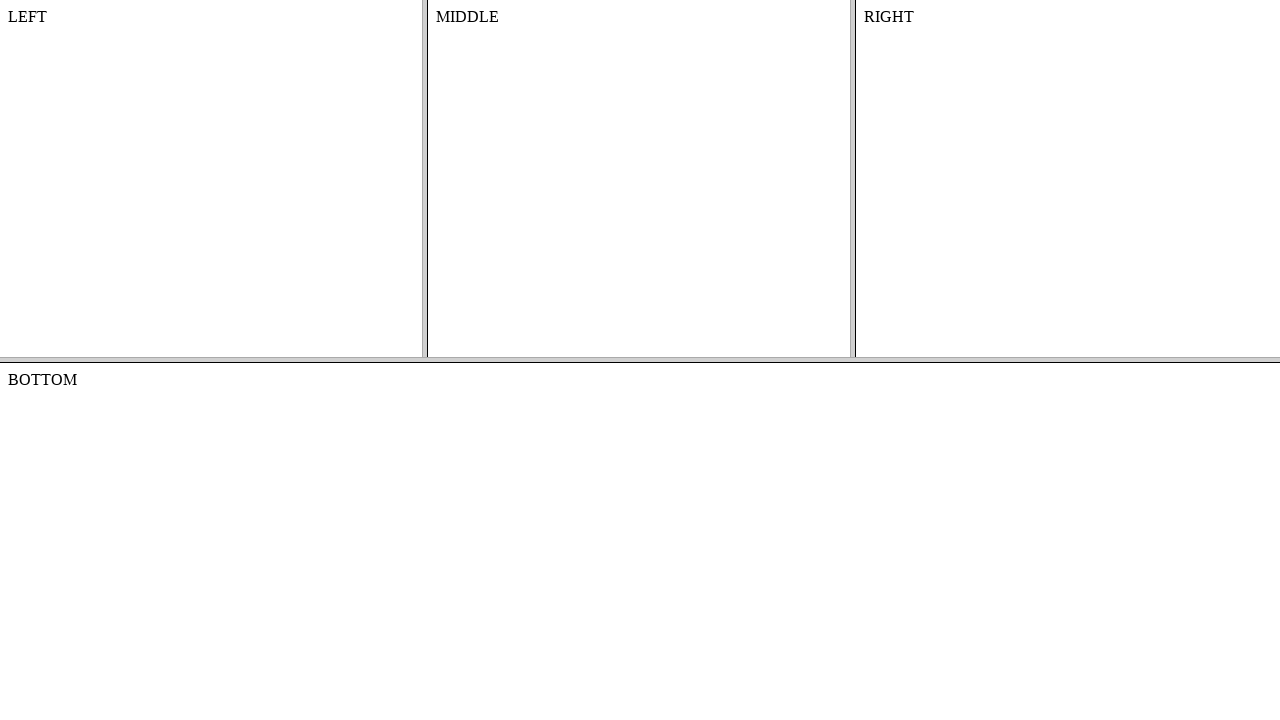

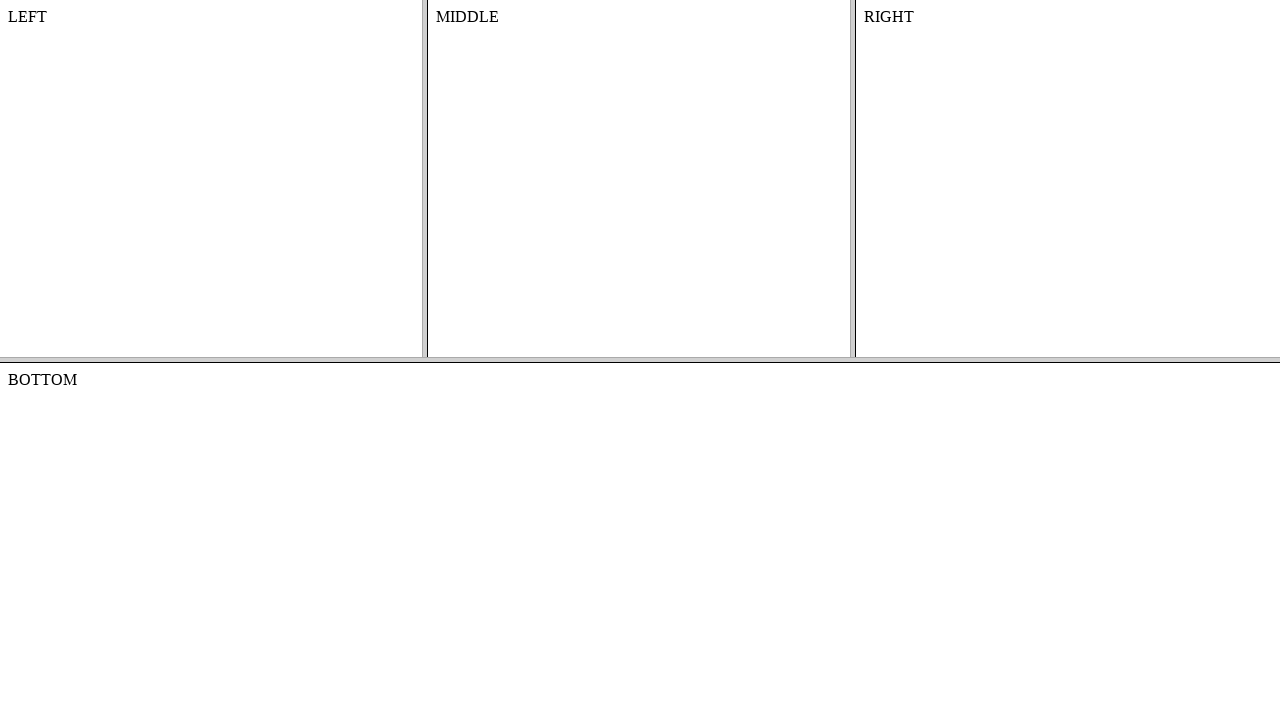